Navigates to the Puma India website and verifies the page loads successfully

Starting URL: https://in.puma.com/

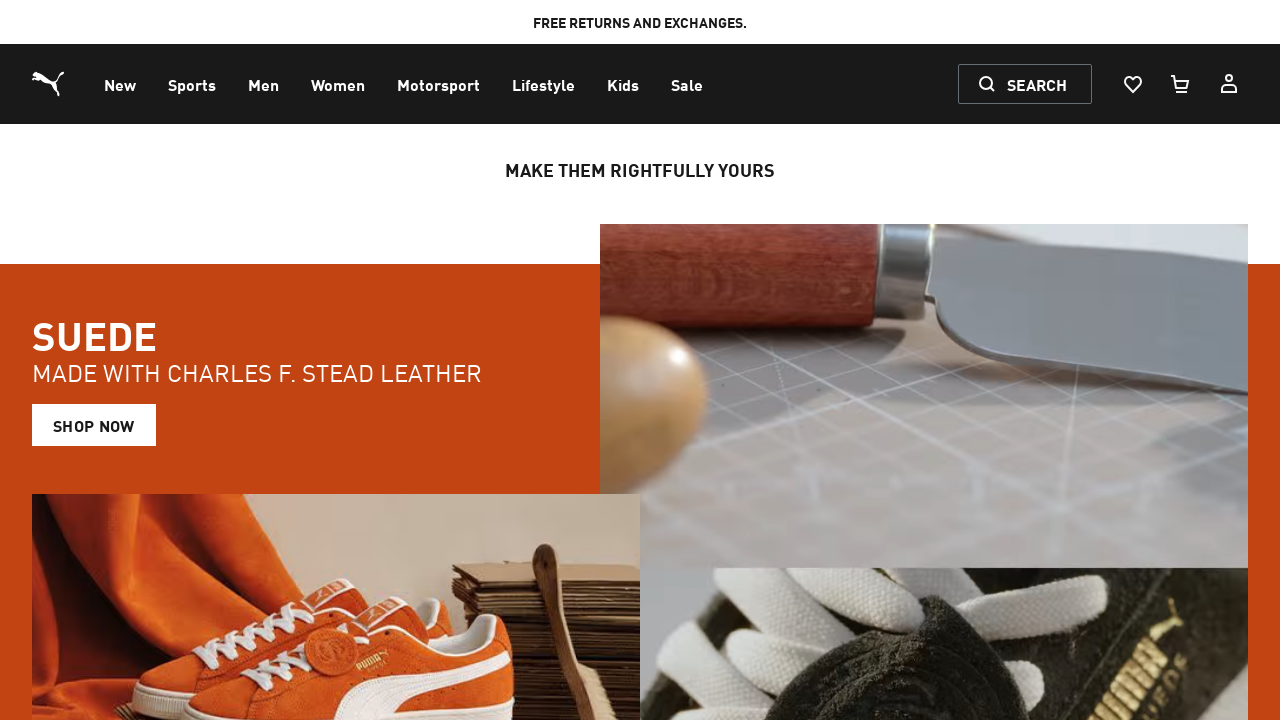

Waited for page to reach domcontentloaded state
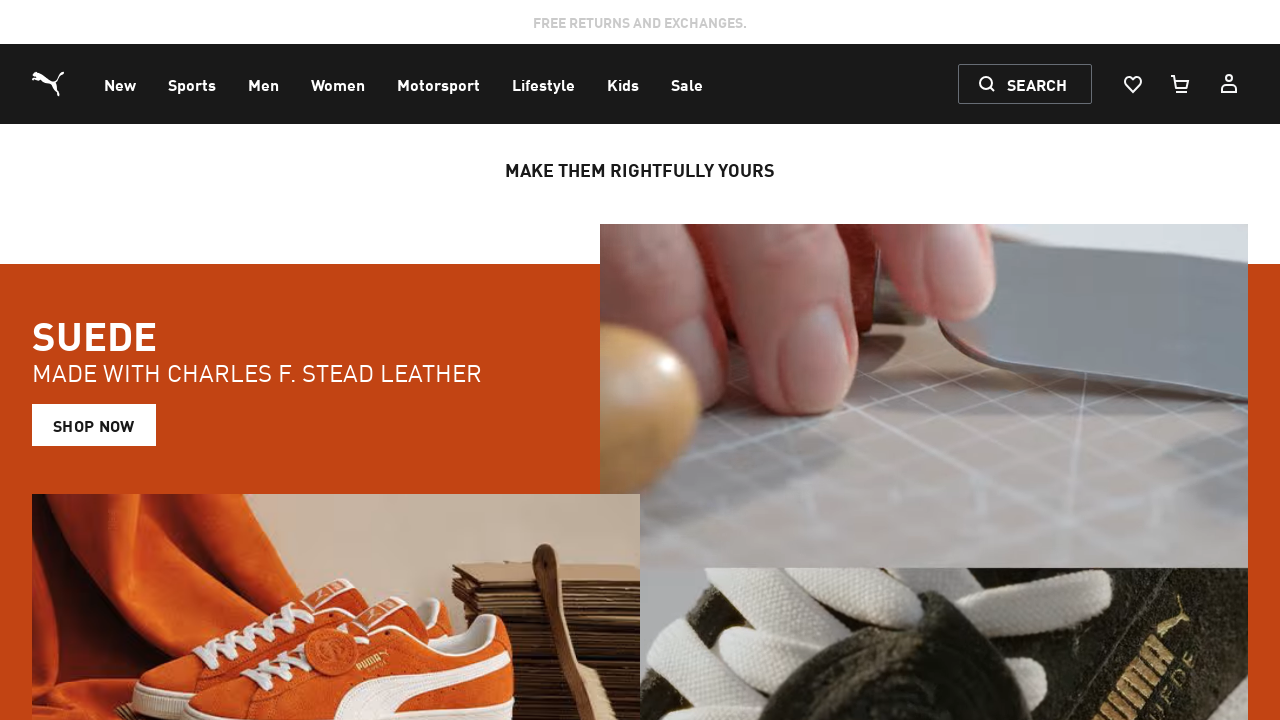

Verified body element is present on Puma India website
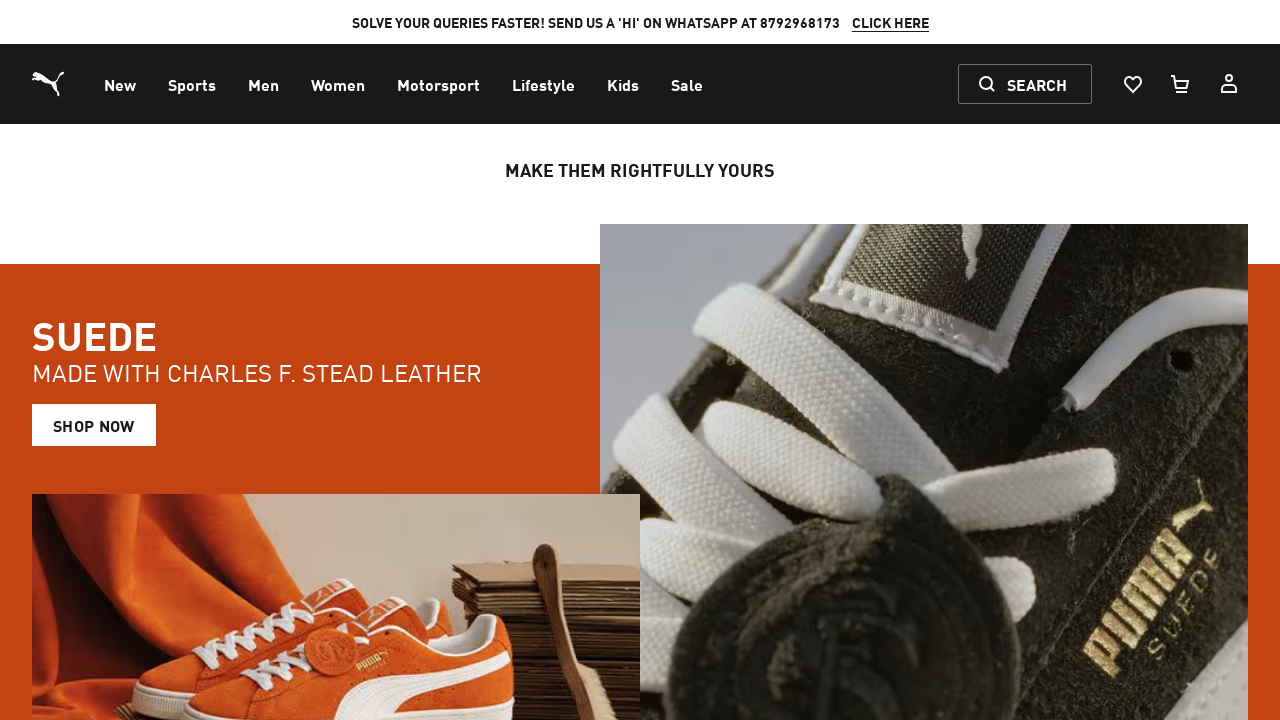

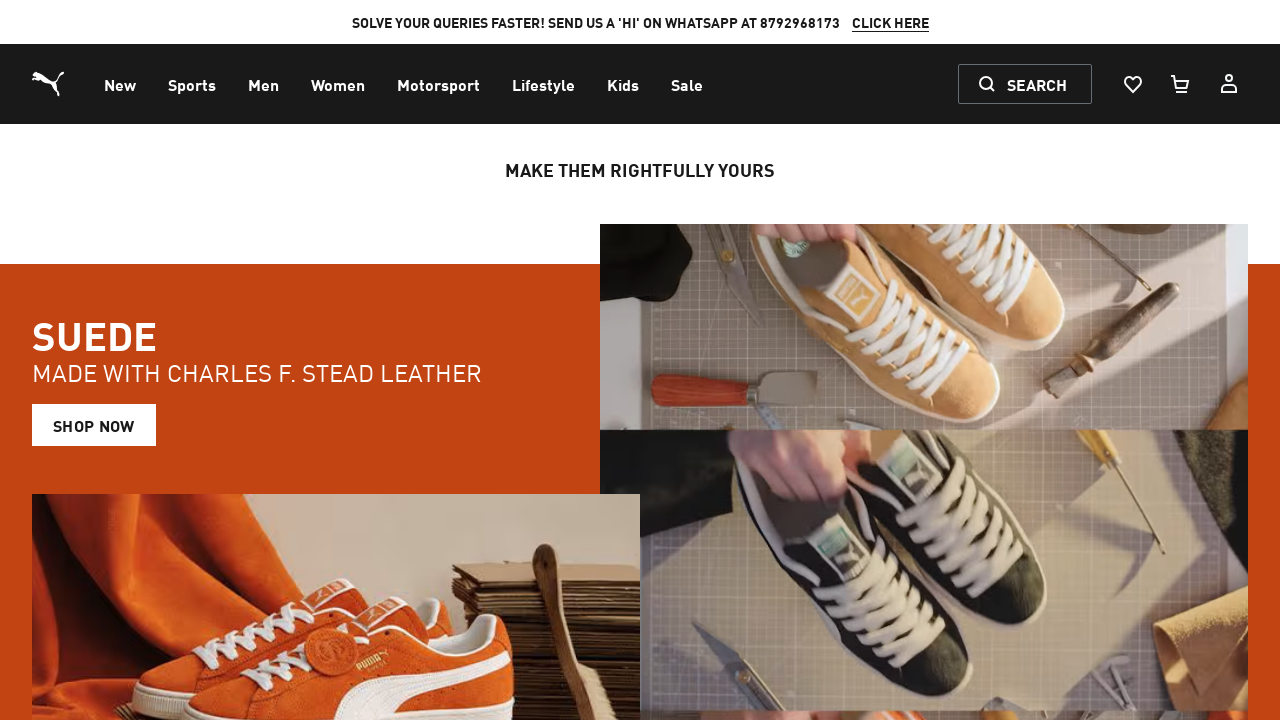